Tests an e-commerce checkout flow by searching for a MacBook, adding it to cart, and filling out guest checkout form with shipping details

Starting URL: https://opencart-prf.stepcloud.ch/

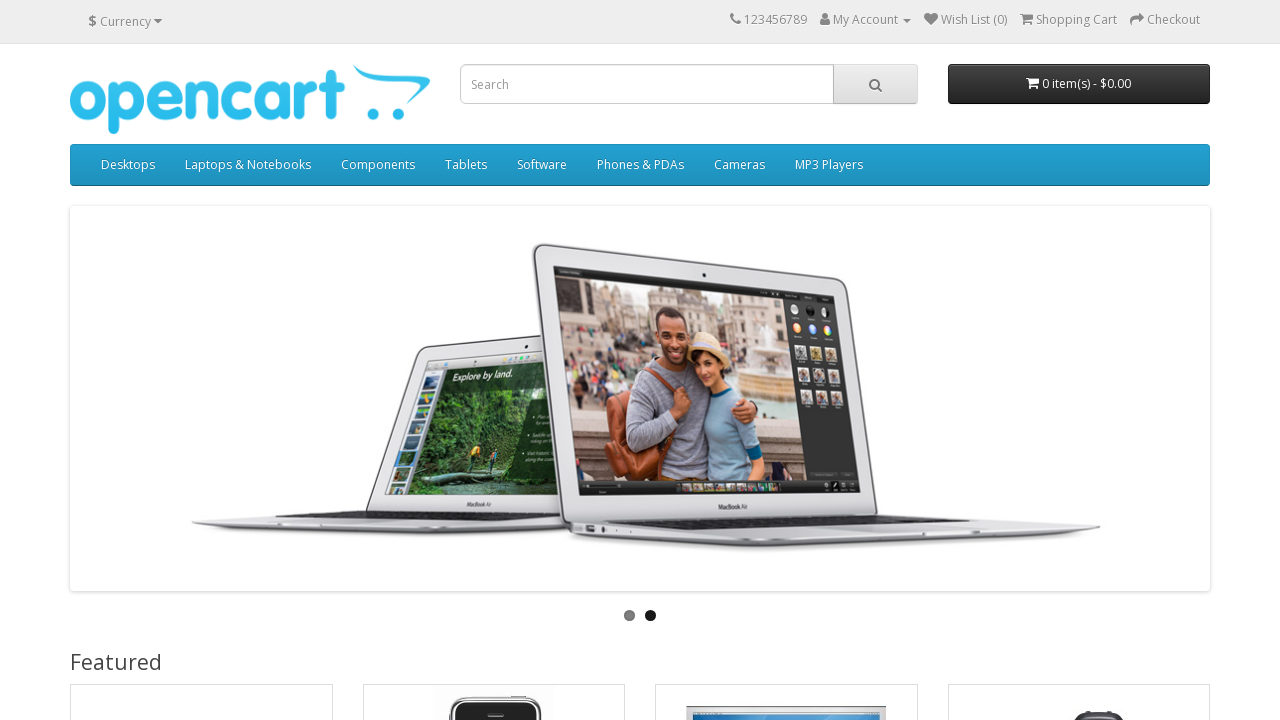

Clicked on MacBook product at (126, 360) on xpath=//*[text()='MacBook']
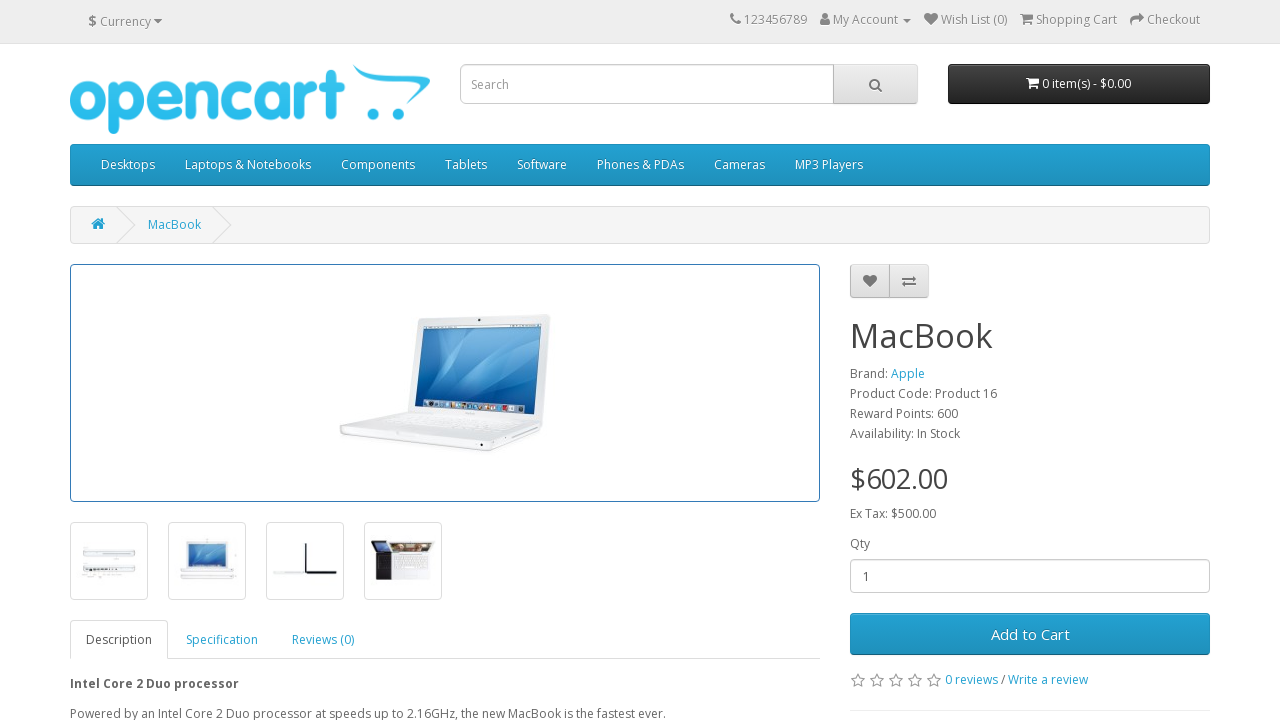

Clicked Add to Cart button at (1030, 634) on xpath=//*[text()='Add to Cart']
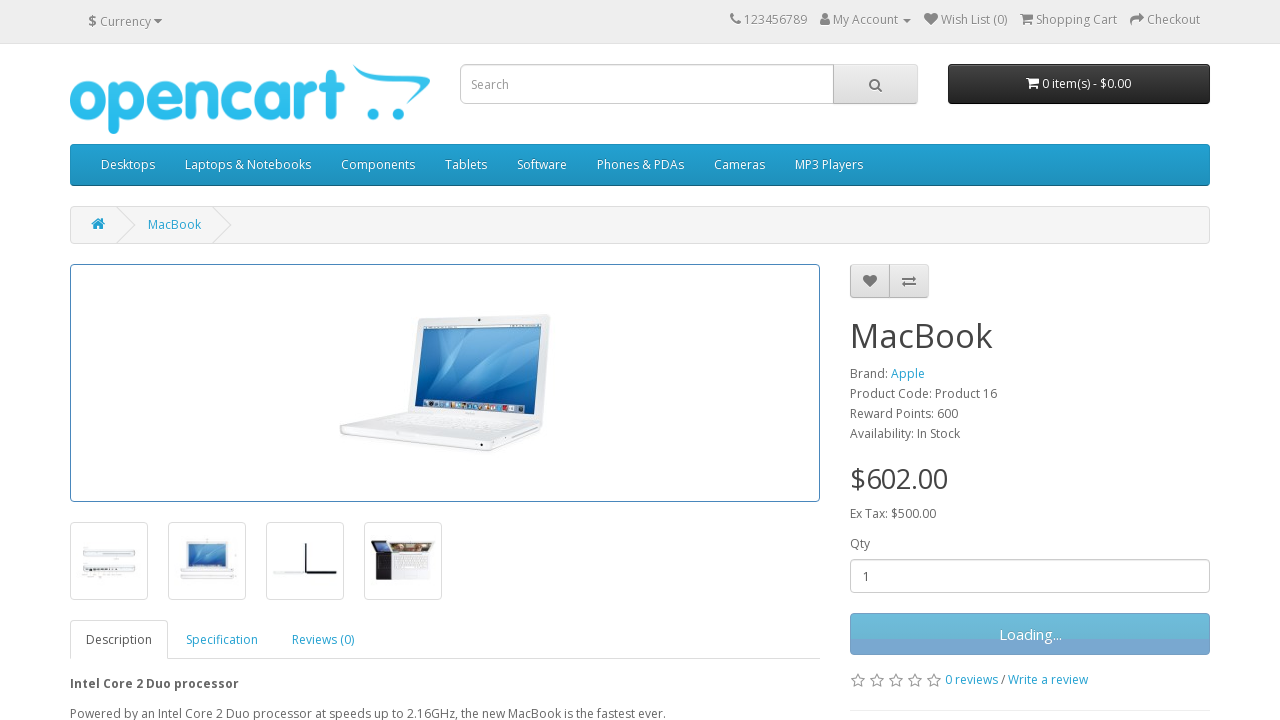

Clicked on cart item count at (1026, 83) on xpath=//*[contains(text(),'1 item')]
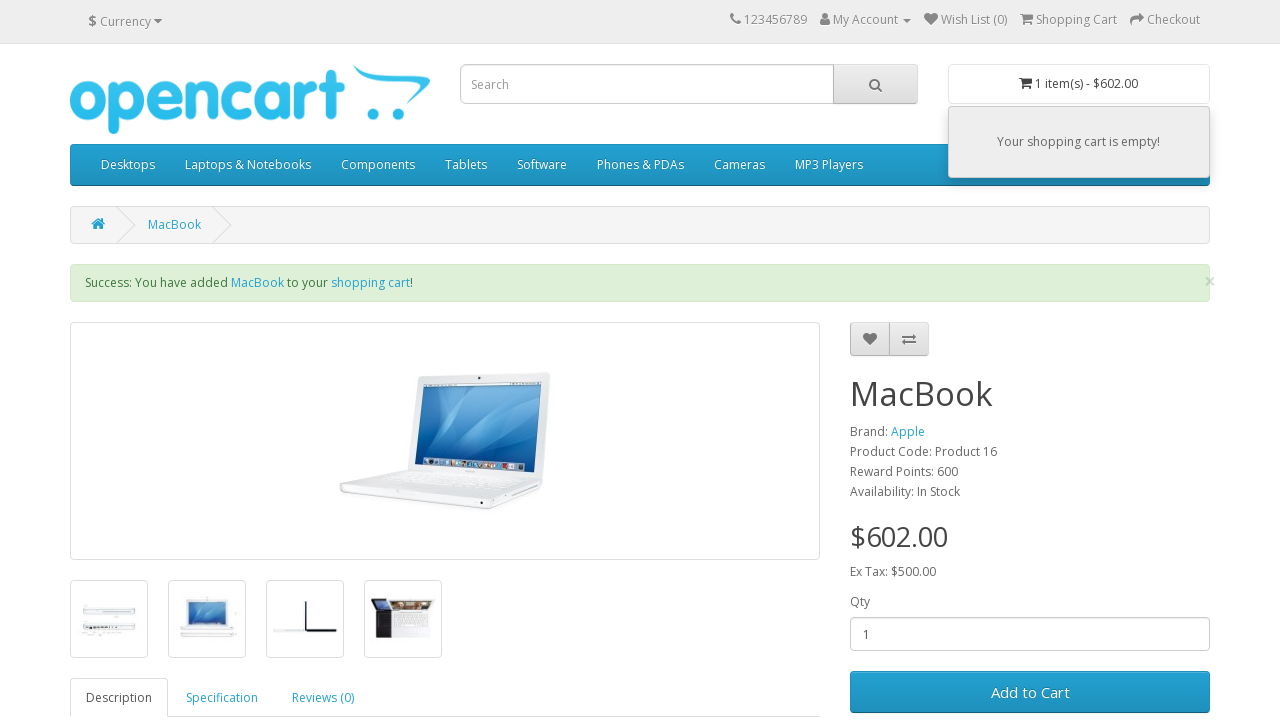

Clicked View Cart at (1042, 338) on xpath=//*[text()=' View Cart']
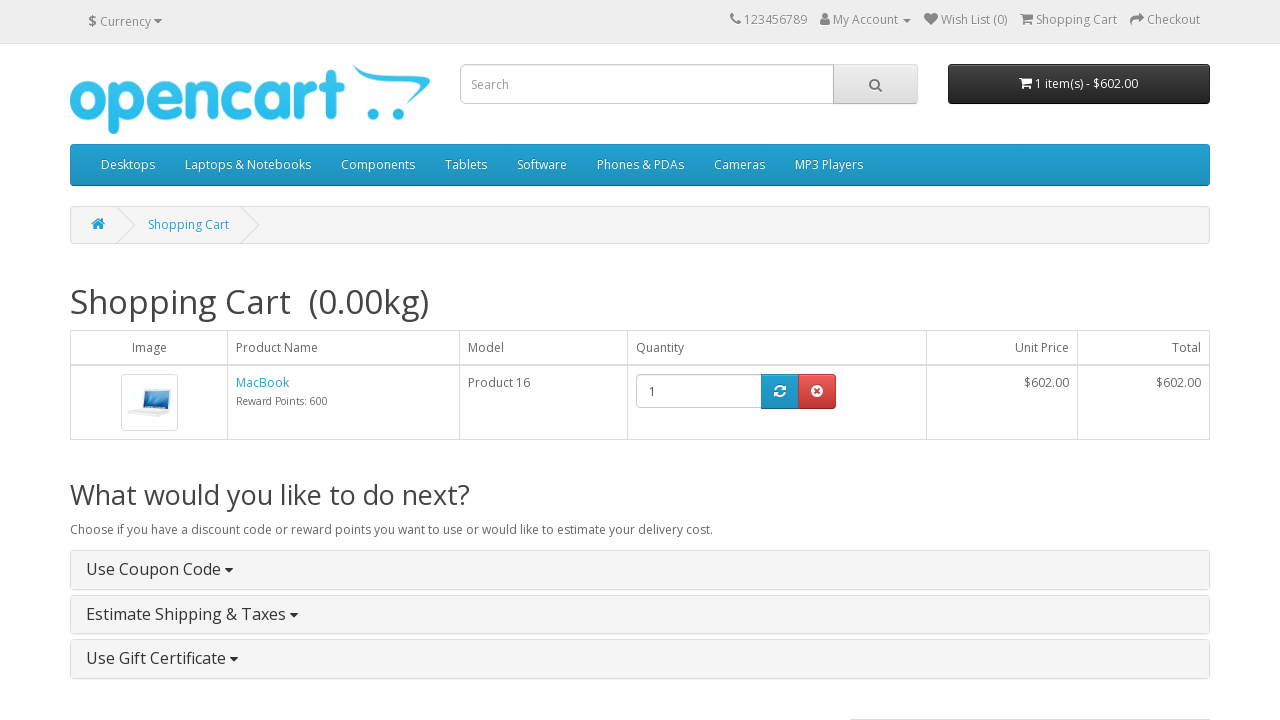

Clicked Checkout button at (1174, 20) on xpath=//*[text()='Checkout']
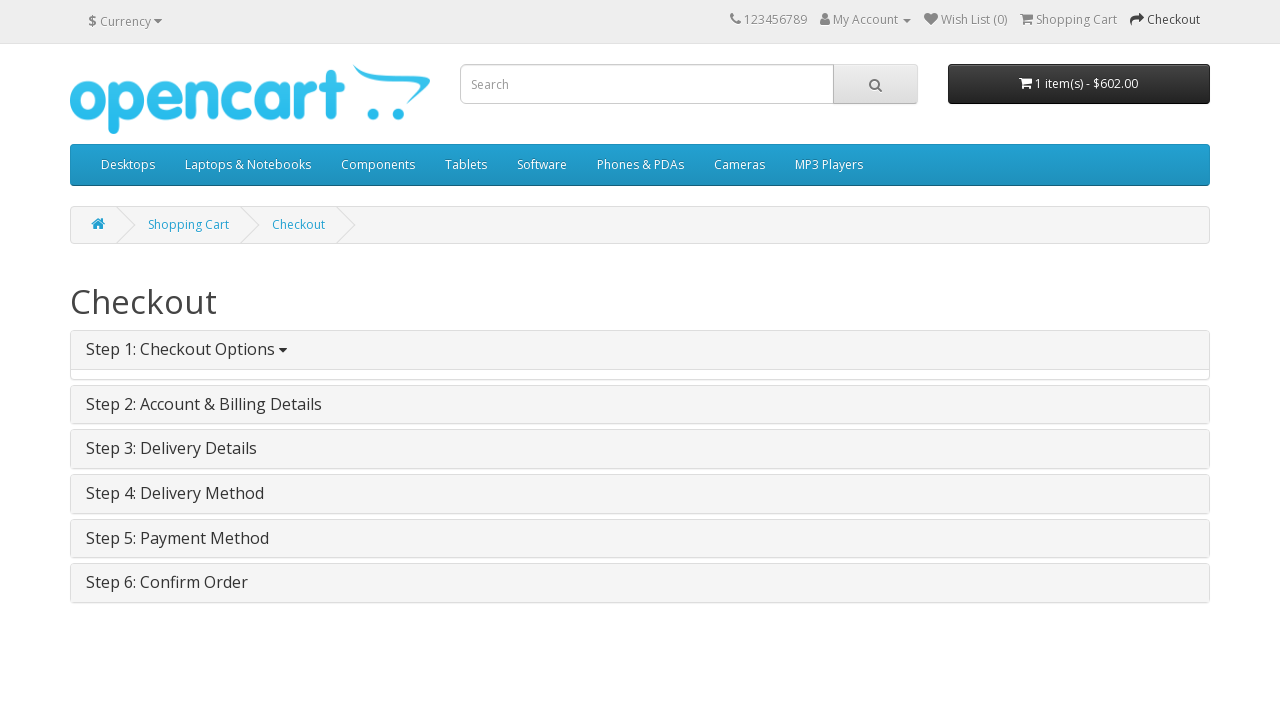

Selected guest checkout option at (92, 510) on input[value='guest']
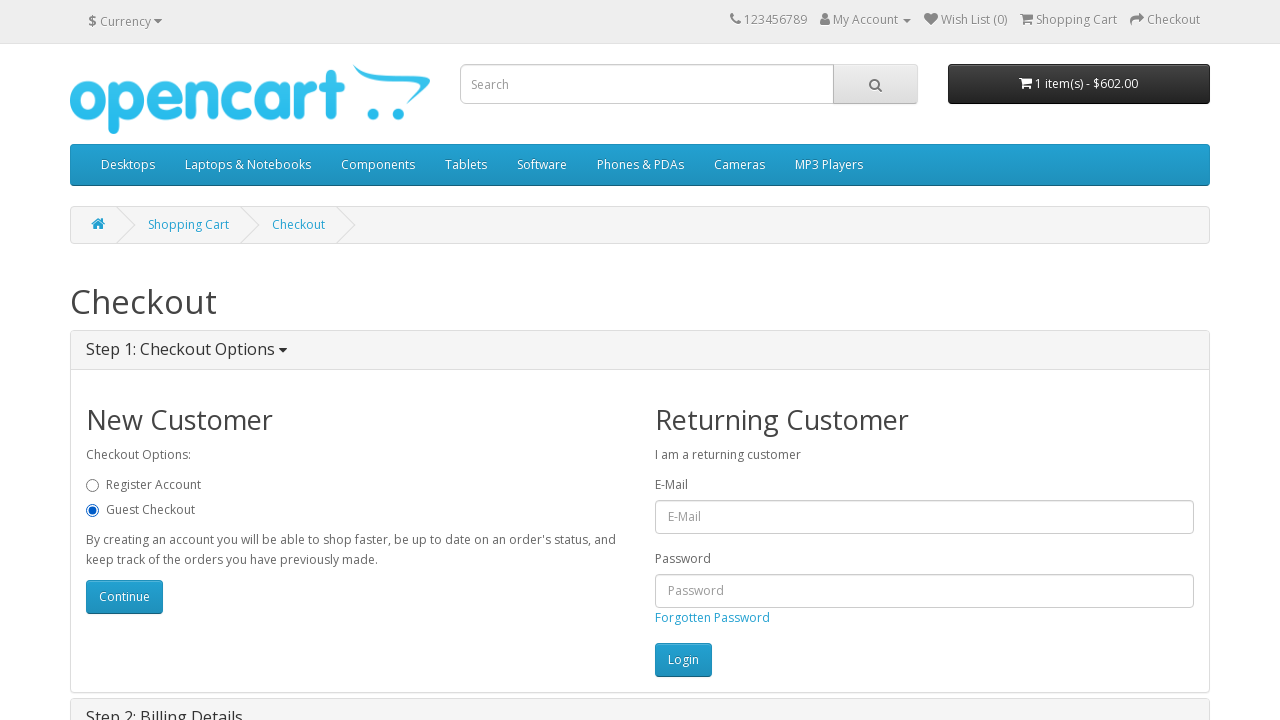

Waited for UI update
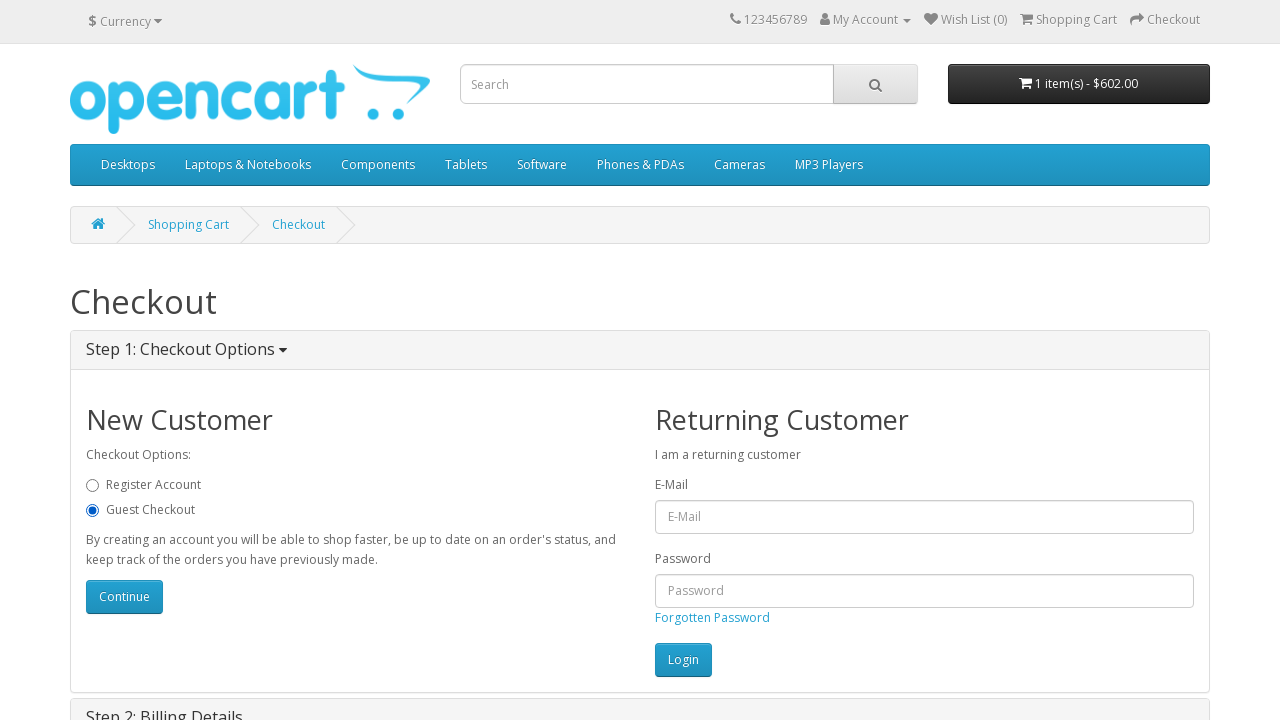

Clicked continue account button at (124, 597) on #button-account
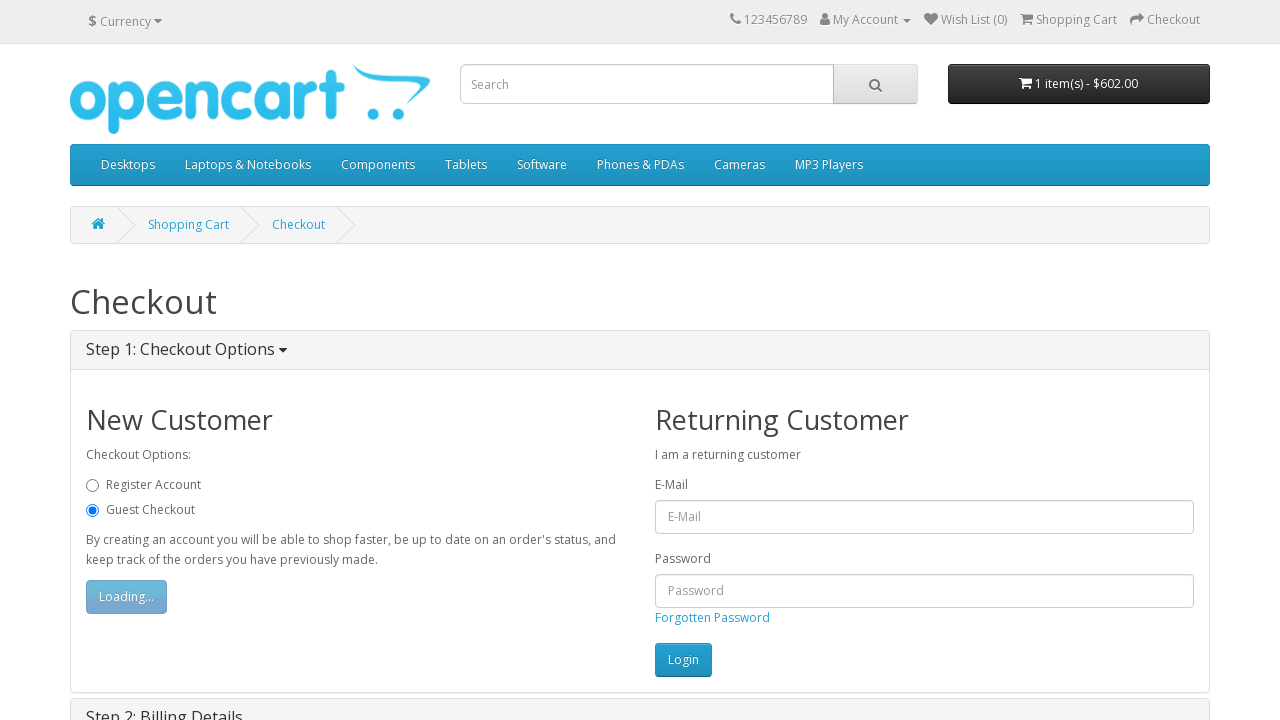

Filled in first name 'Gustav' on #input-payment-firstname
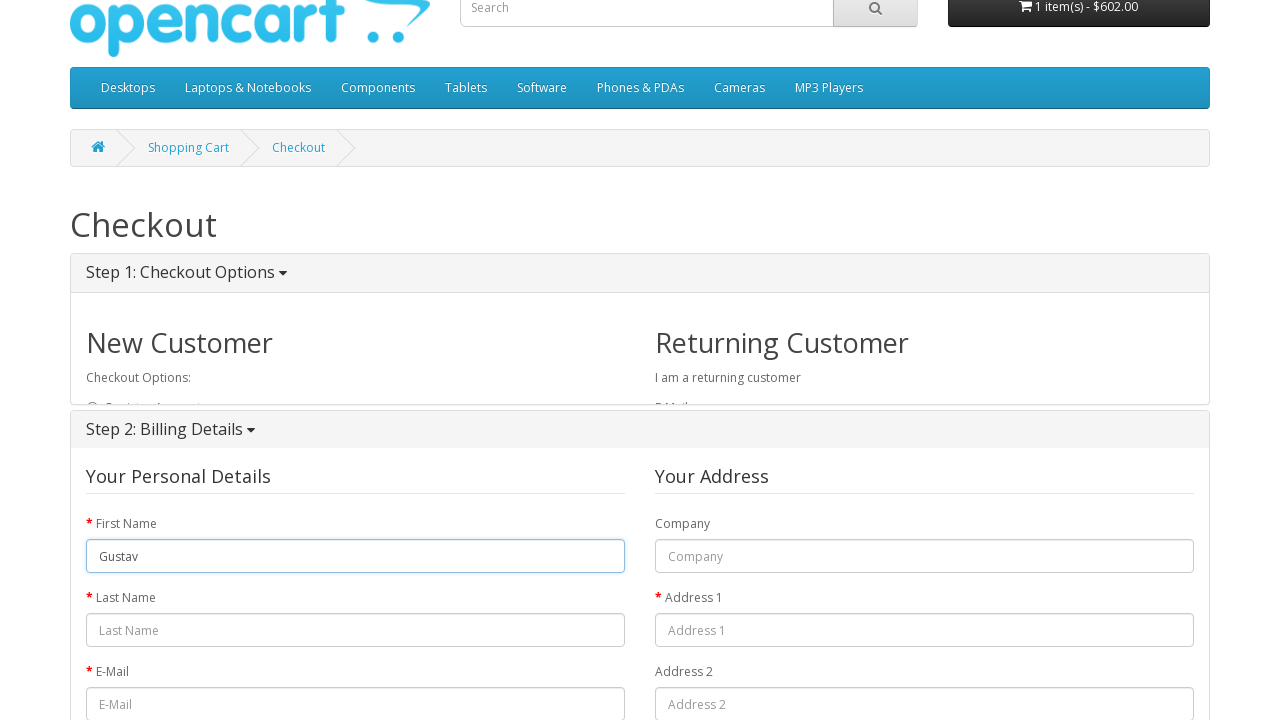

Filled in last name 'Muster' on #input-payment-lastname
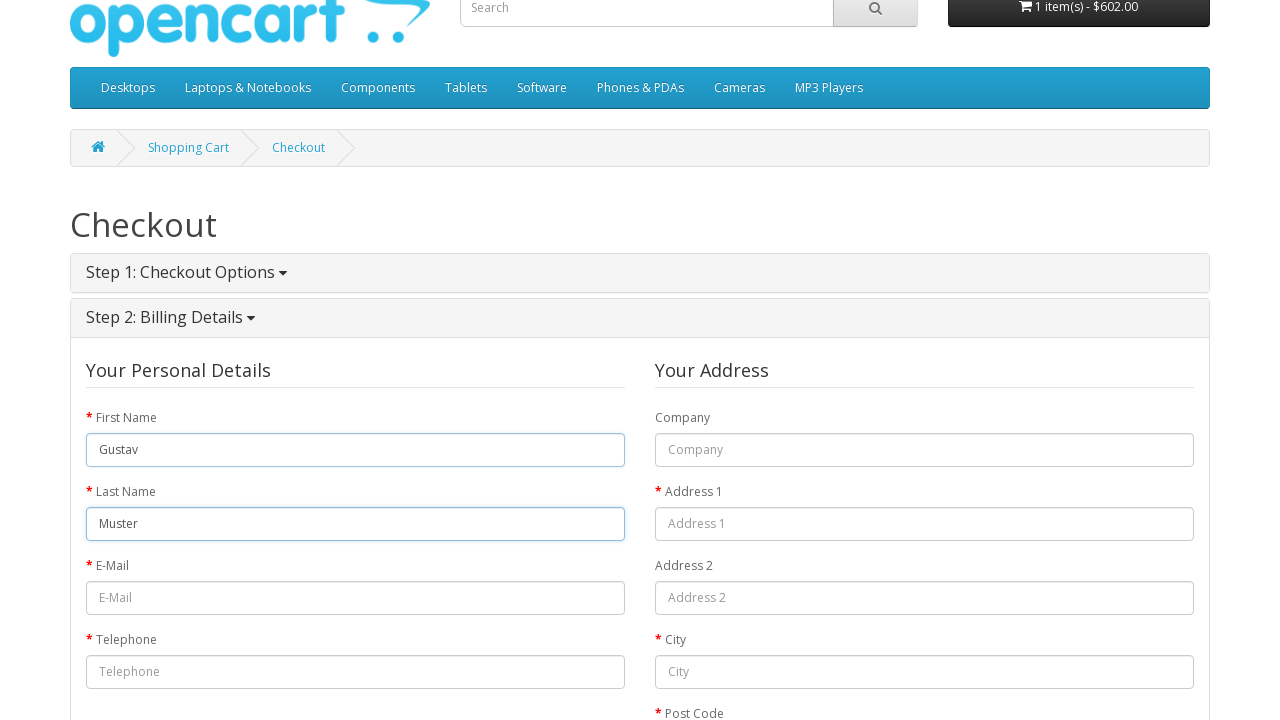

Filled in email 'customer@opencart.demo' on #input-payment-email
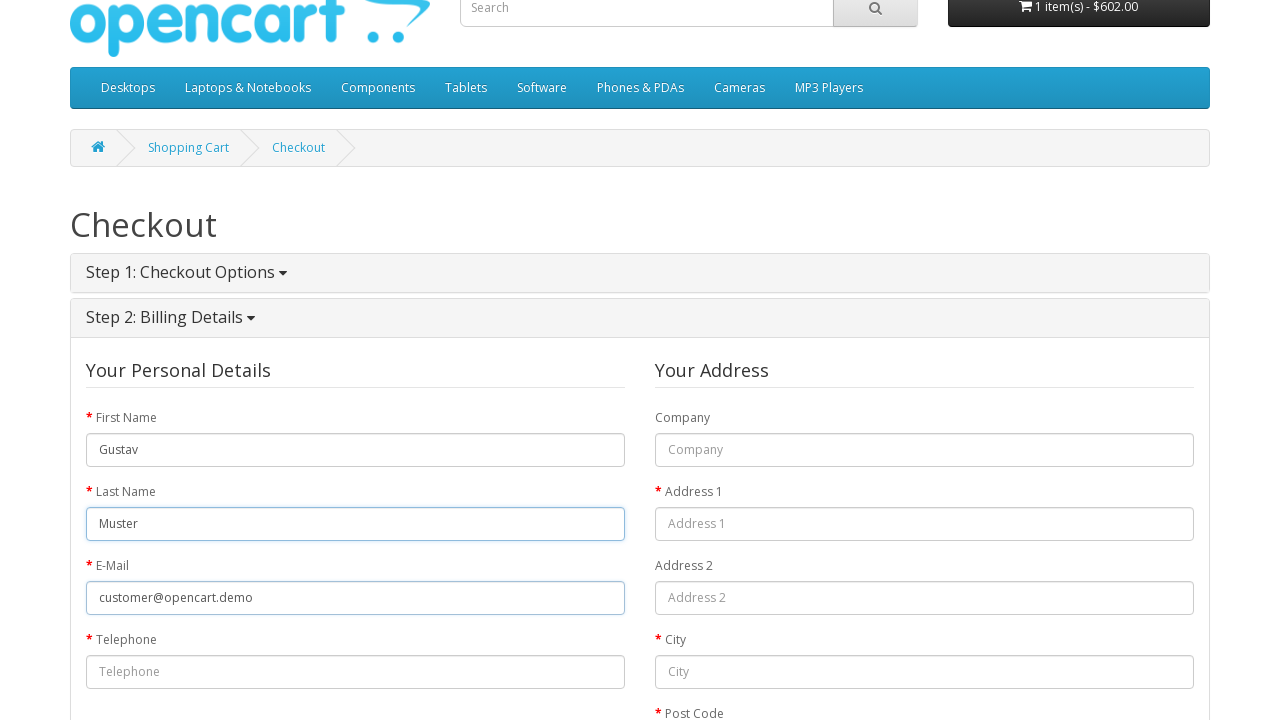

Filled in telephone '+41777777777' on #input-payment-telephone
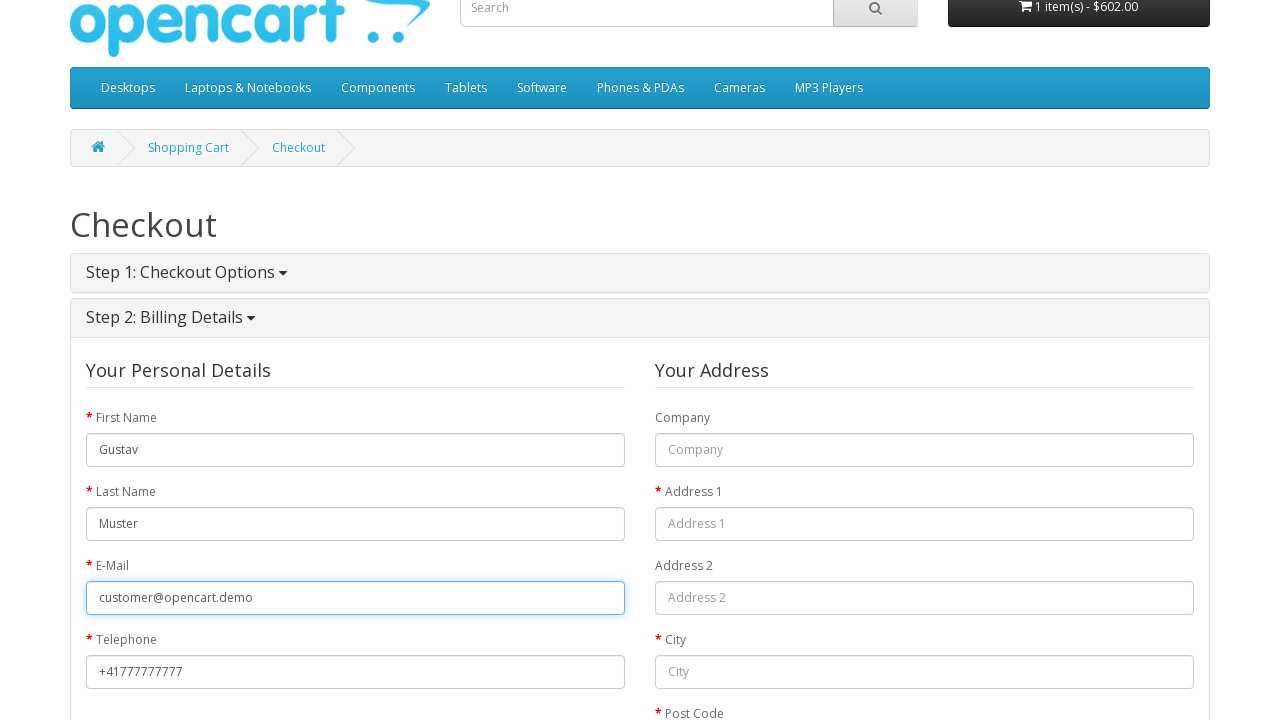

Filled in address 'Bahnhofstrasse 1' on #input-payment-address-1
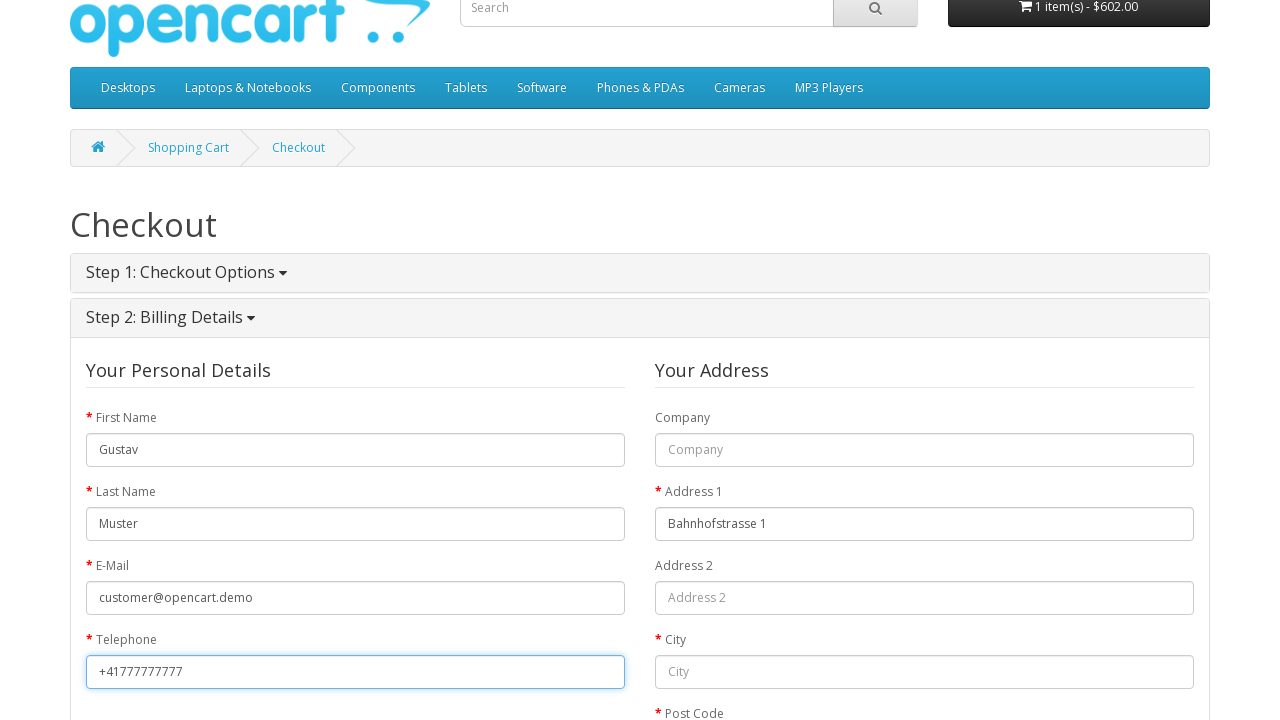

Filled in city 'Zurich' on #input-payment-city
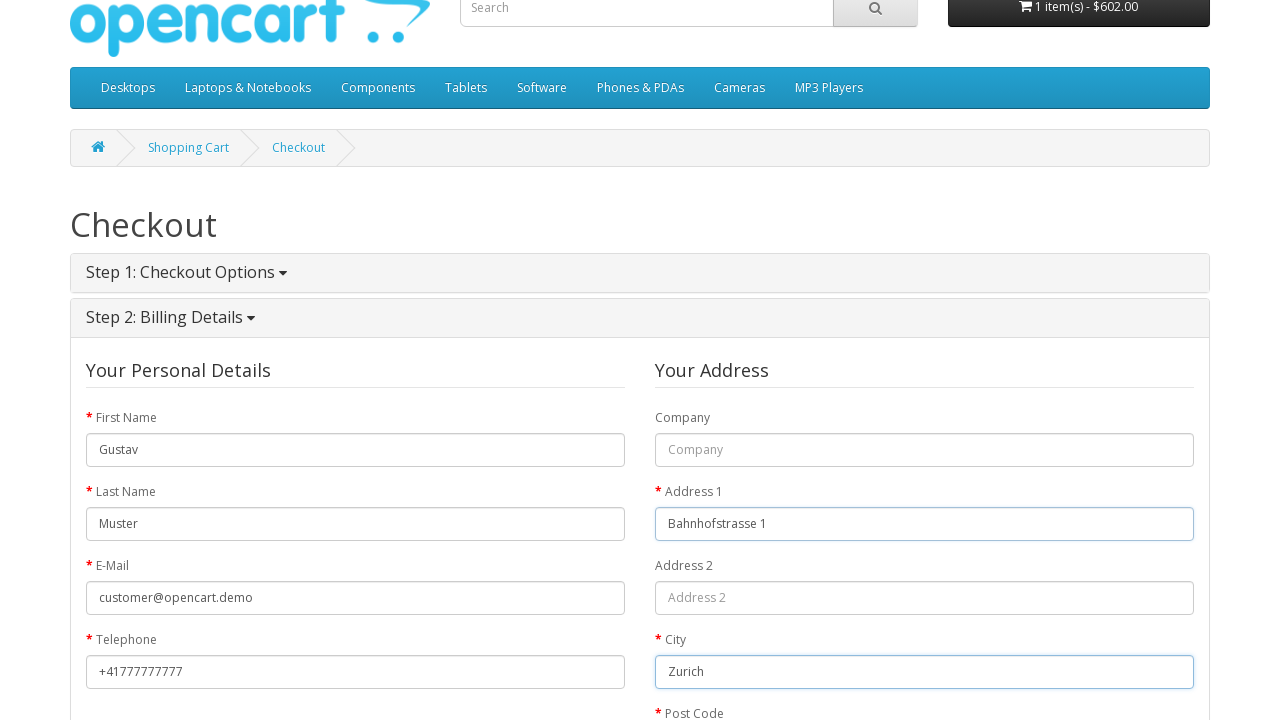

Filled in postcode '8001' on #input-payment-postcode
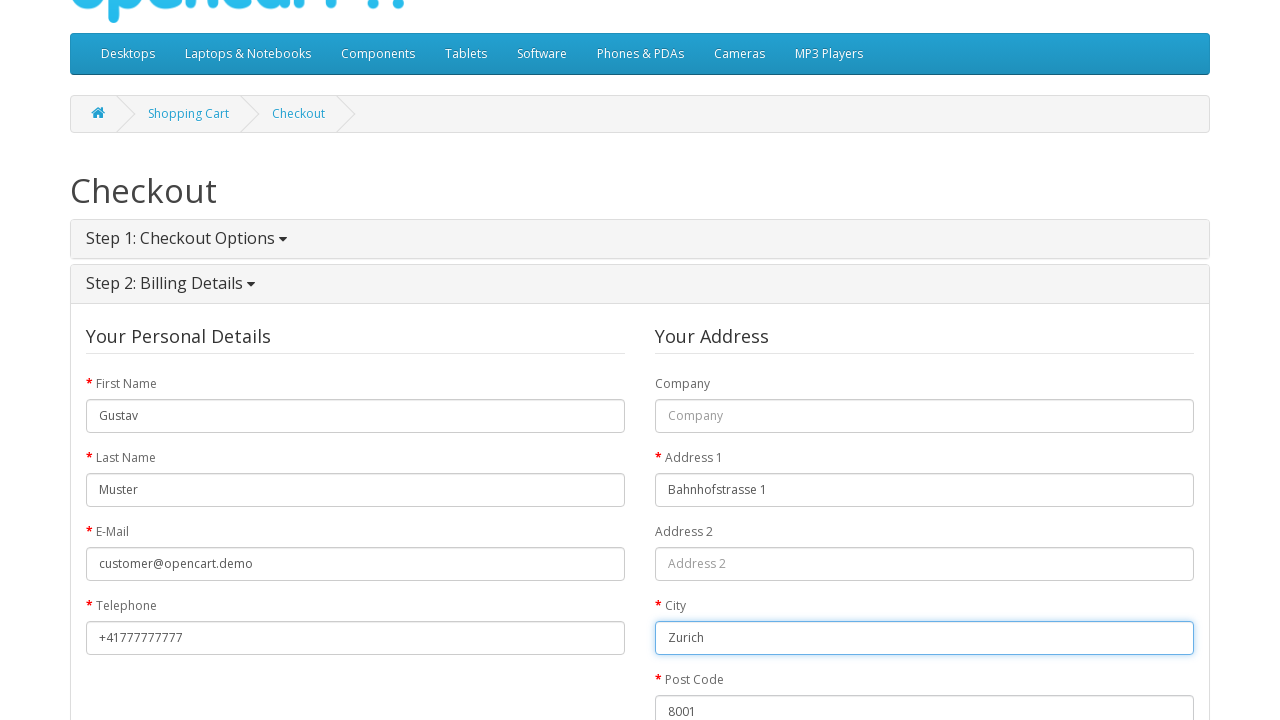

Selected country 'Switzerland' on #input-payment-country
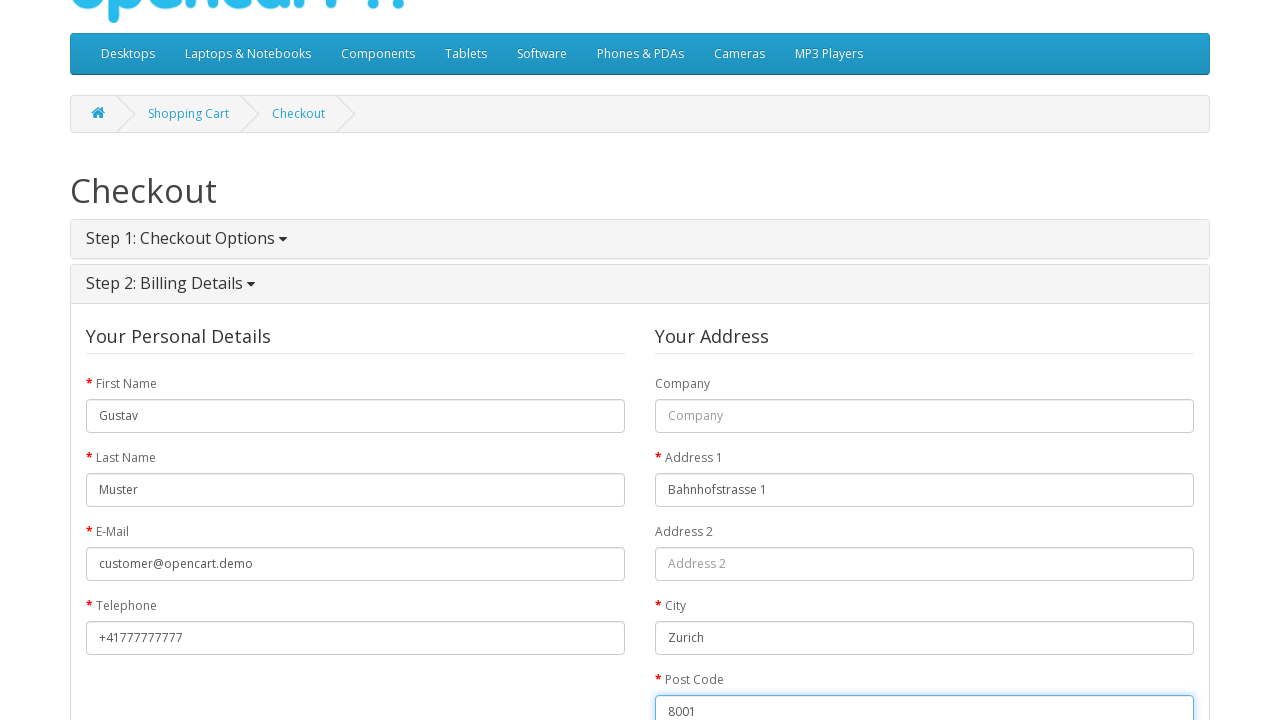

Selected zone/region 'Zürich' on #input-payment-zone
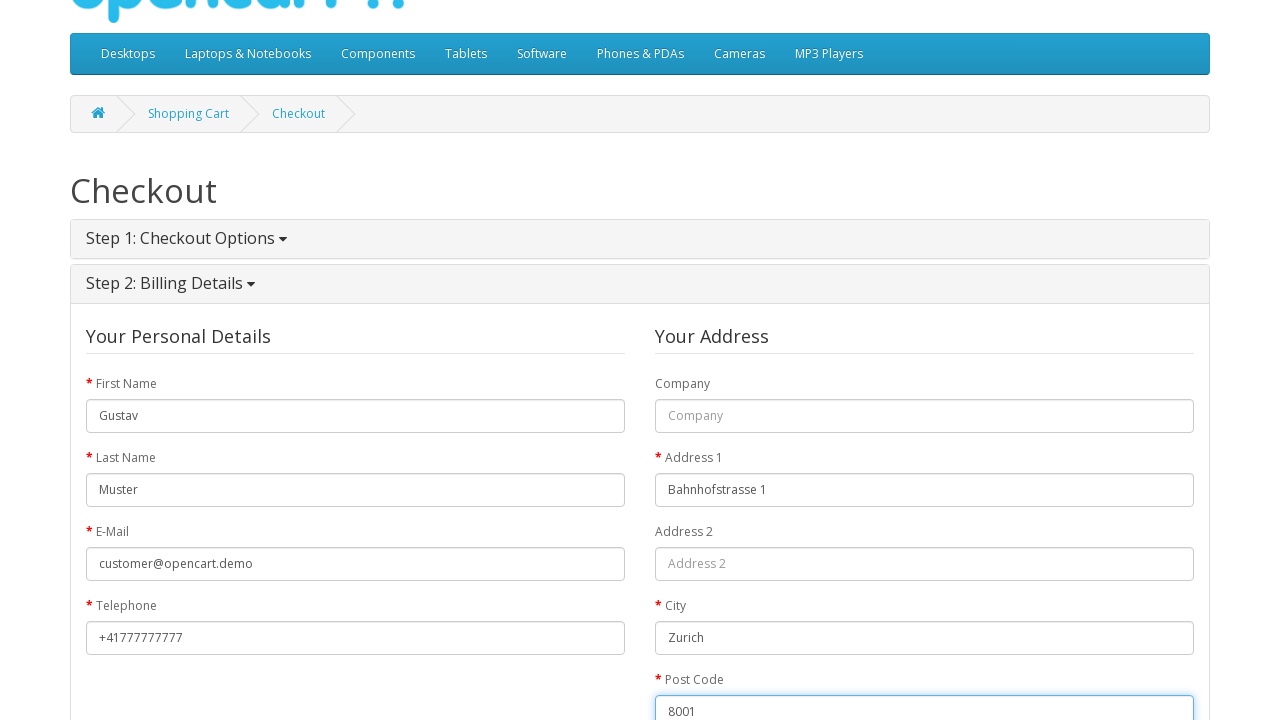

Clicked continue as guest button at (1156, 361) on #button-guest
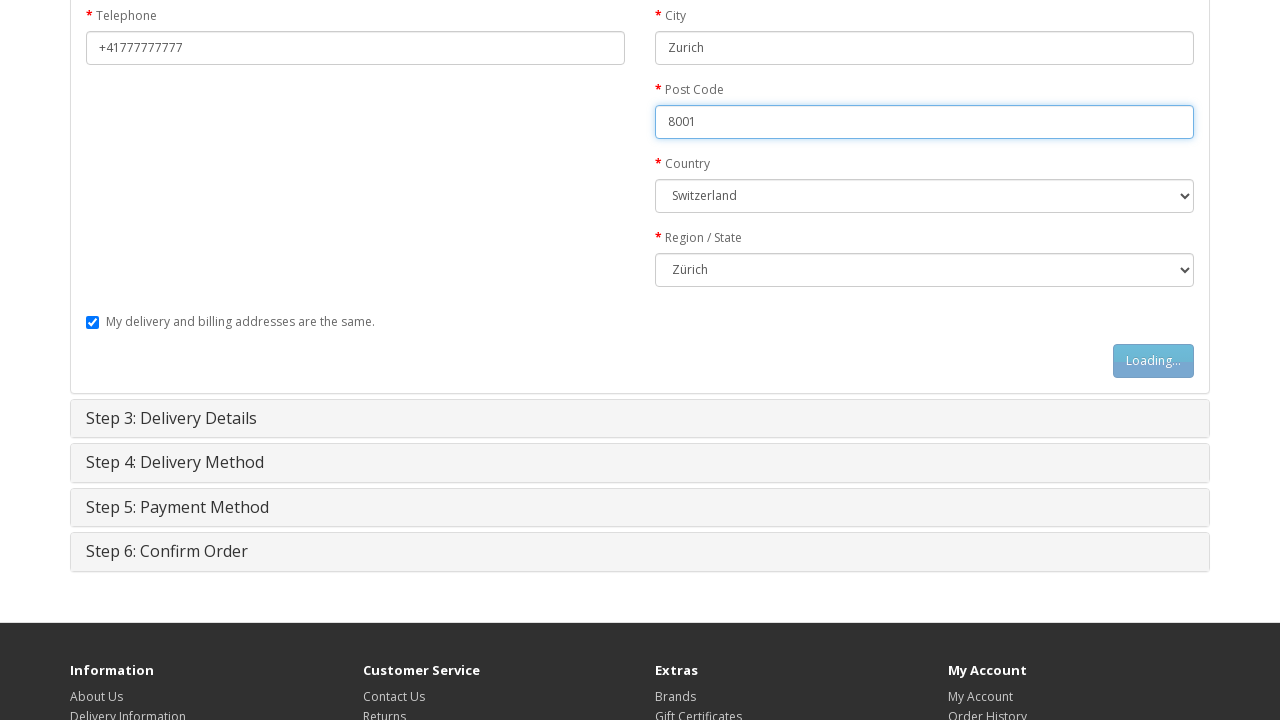

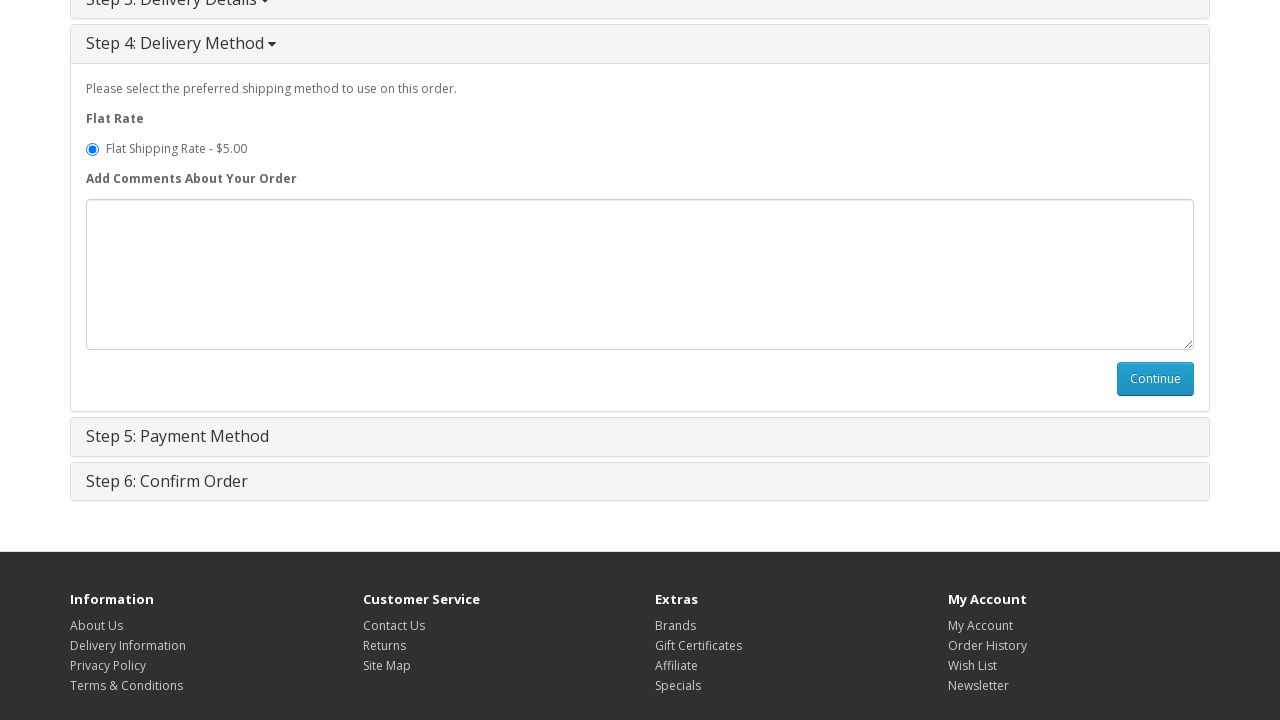